Tests waiting for images to load on a page, then retrieves the src attribute of a specific image element

Starting URL: https://bonigarcia.dev/selenium-webdriver-java/loading-images.html

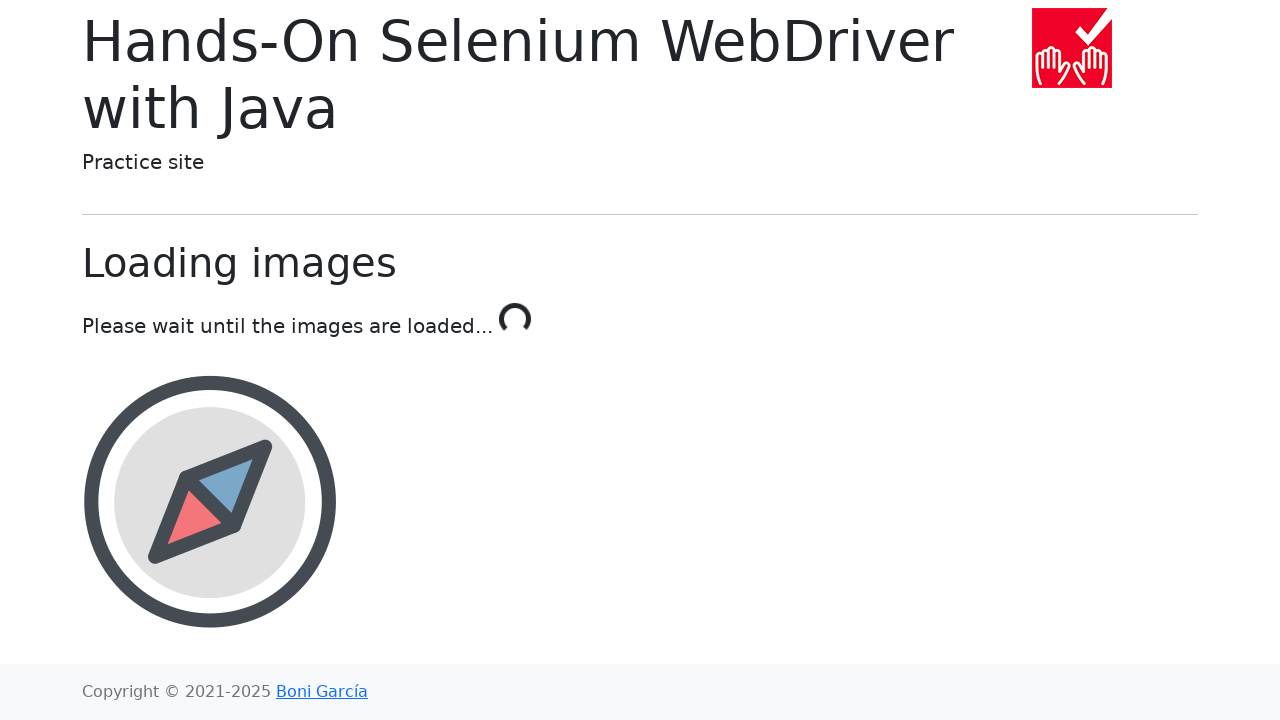

Navigated to loading images page
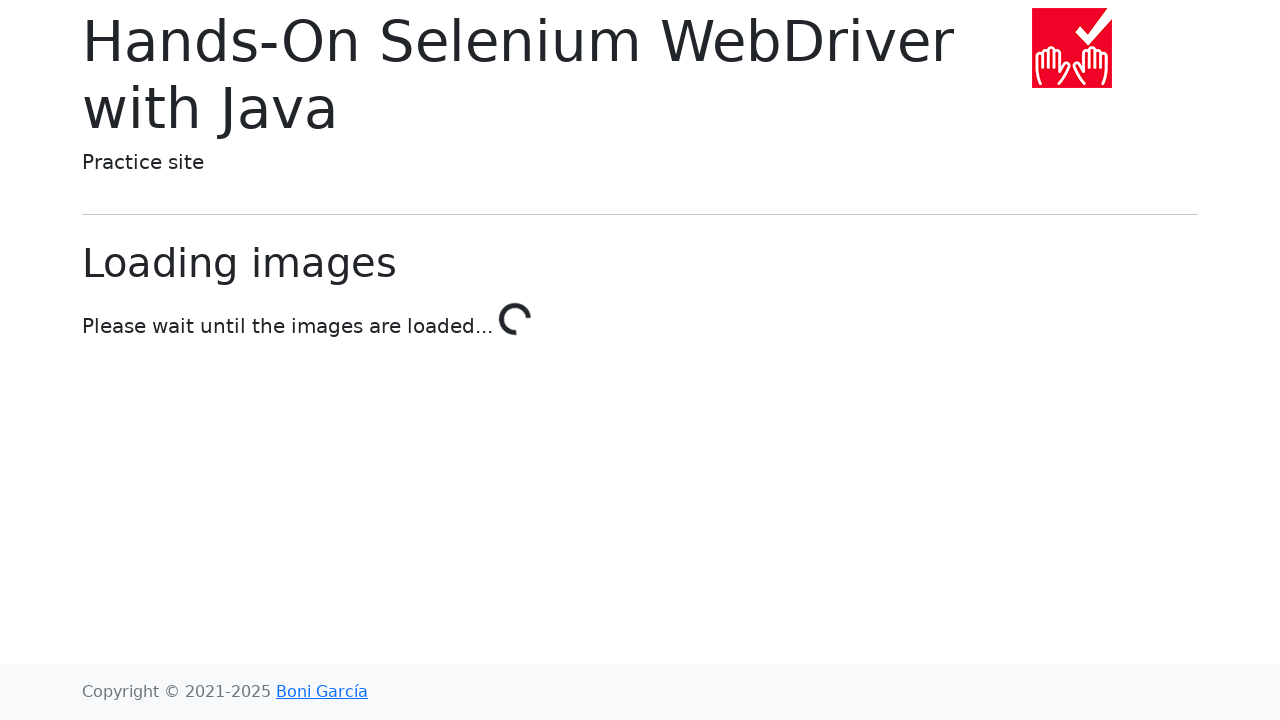

Award image element is now present on the page
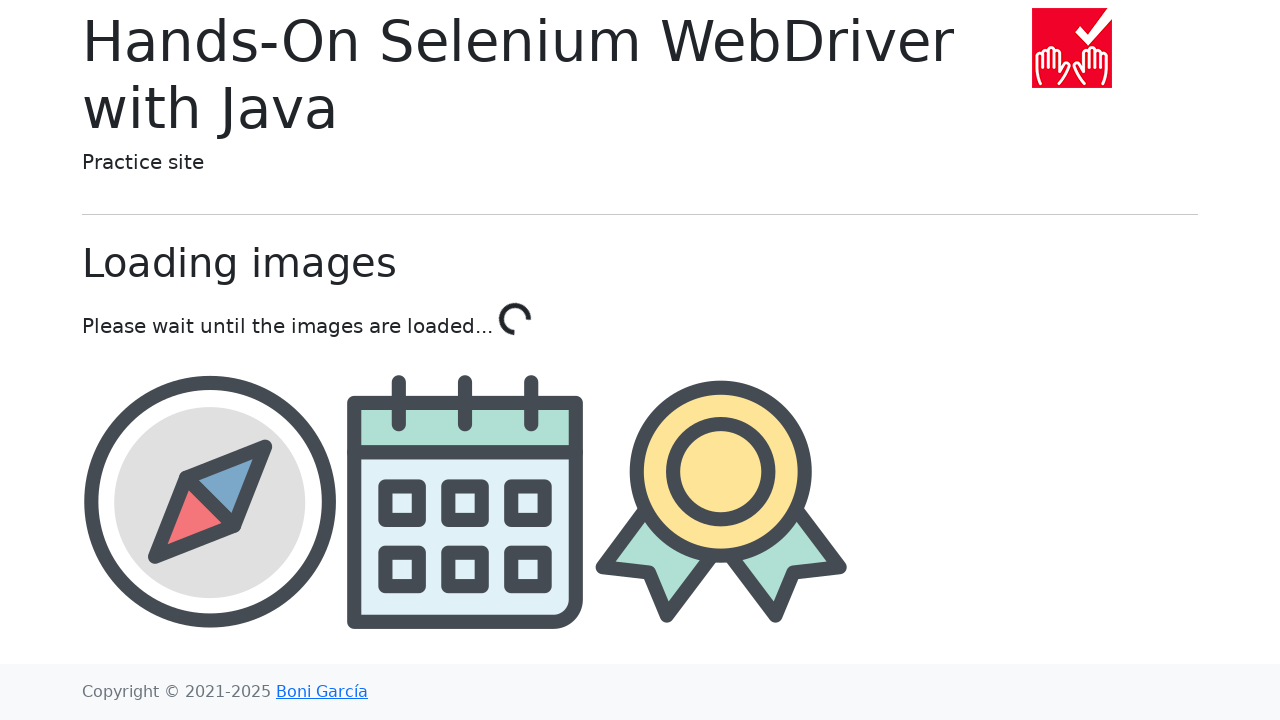

Retrieved src attribute from award image element
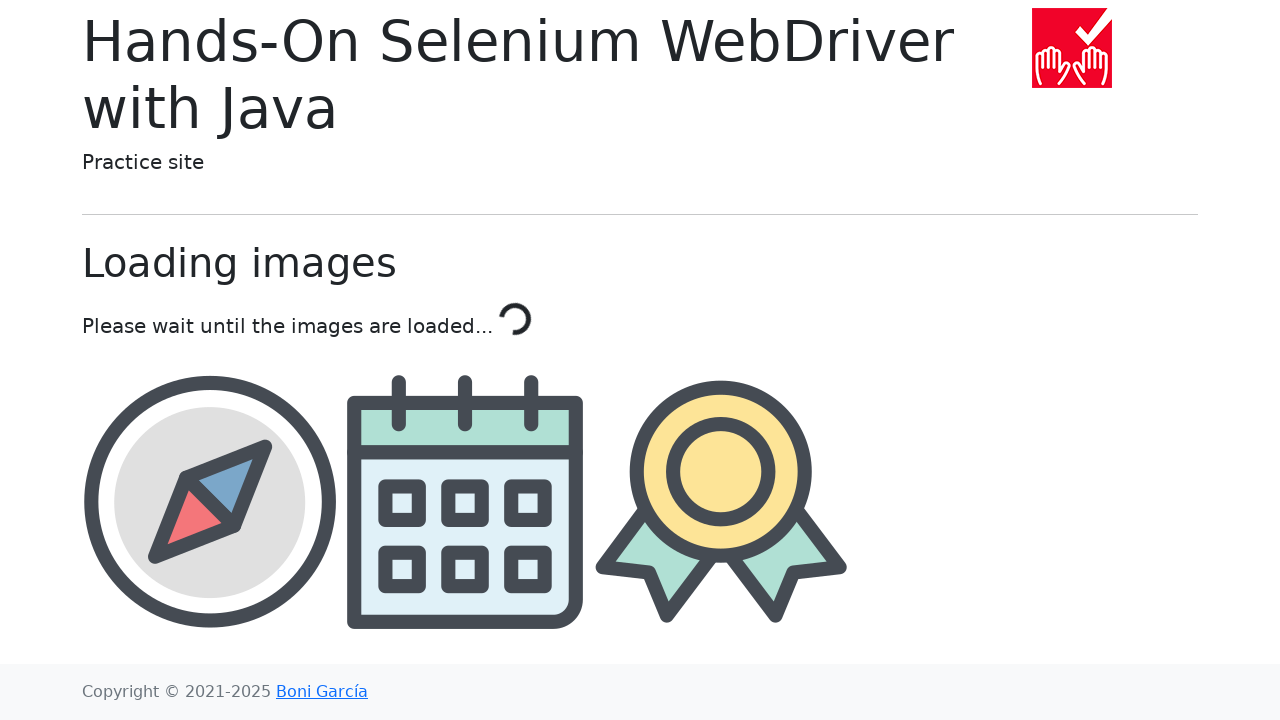

Award image src value: img/award.png
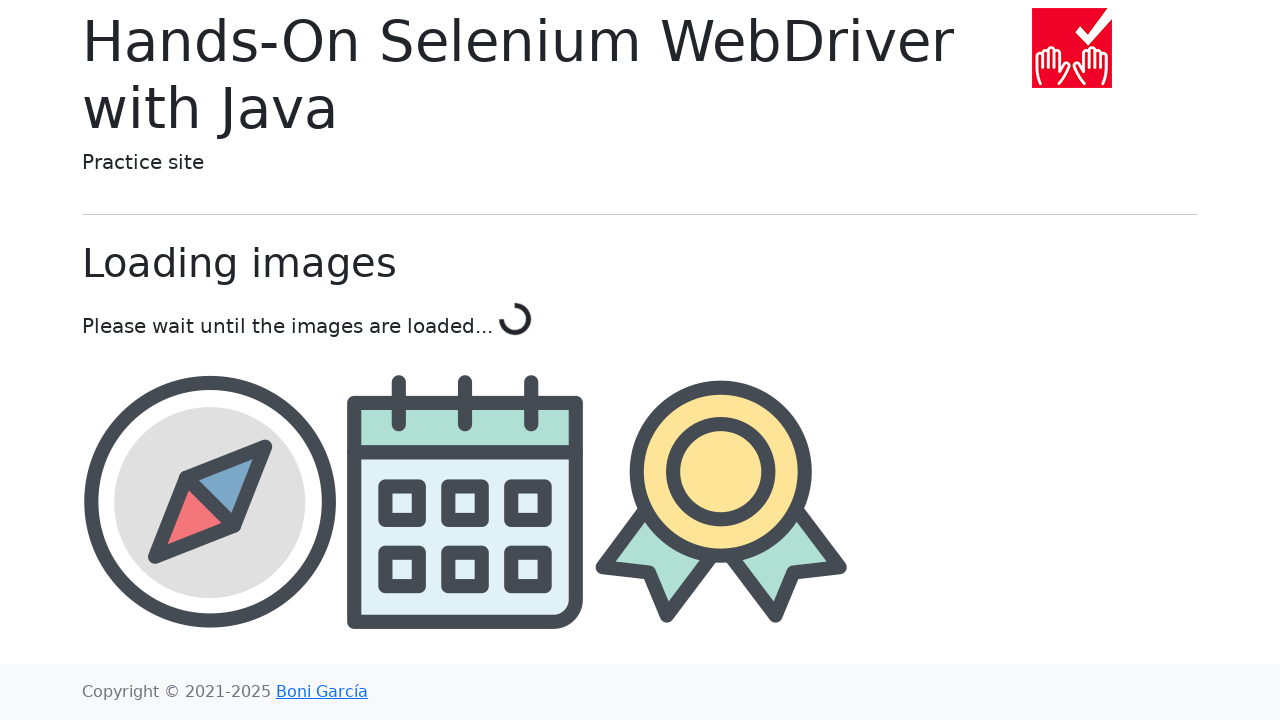

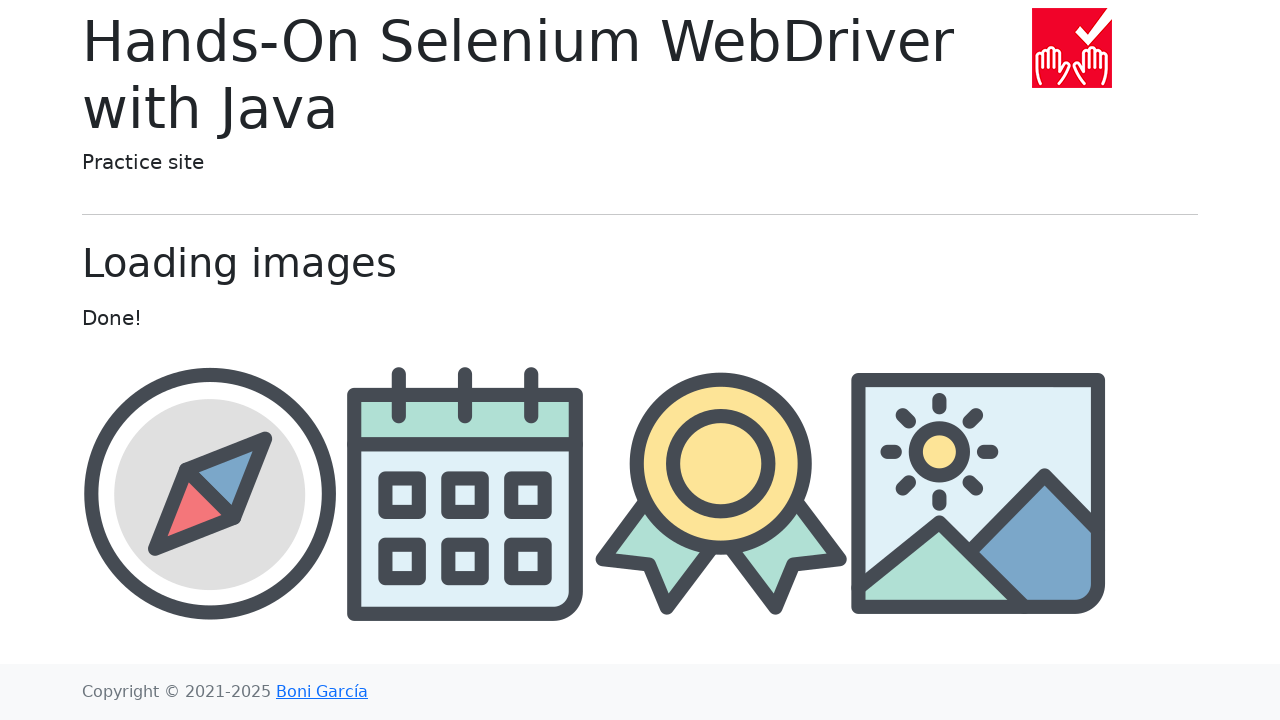